Tests that the shopping cart is empty by default by clicking the cart button and verifying the empty cart message

Starting URL: https://danube-web.shop

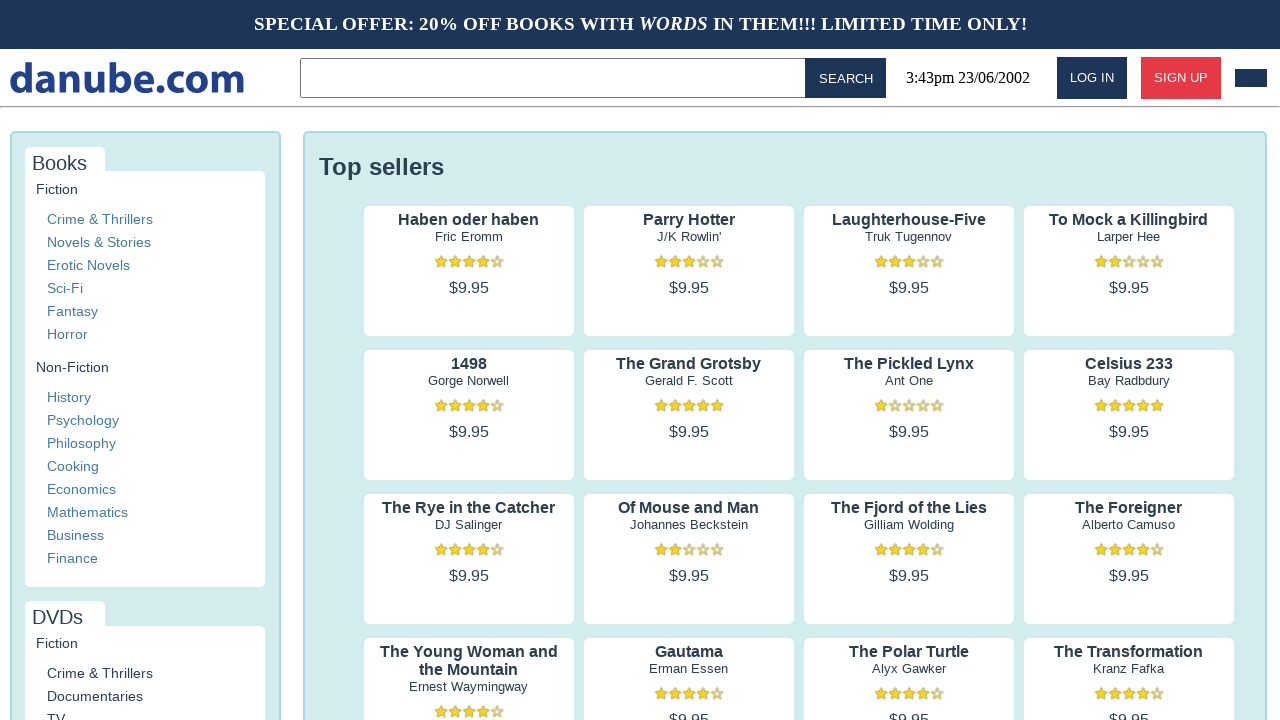

Clicked shopping cart button at (1251, 78) on #cart
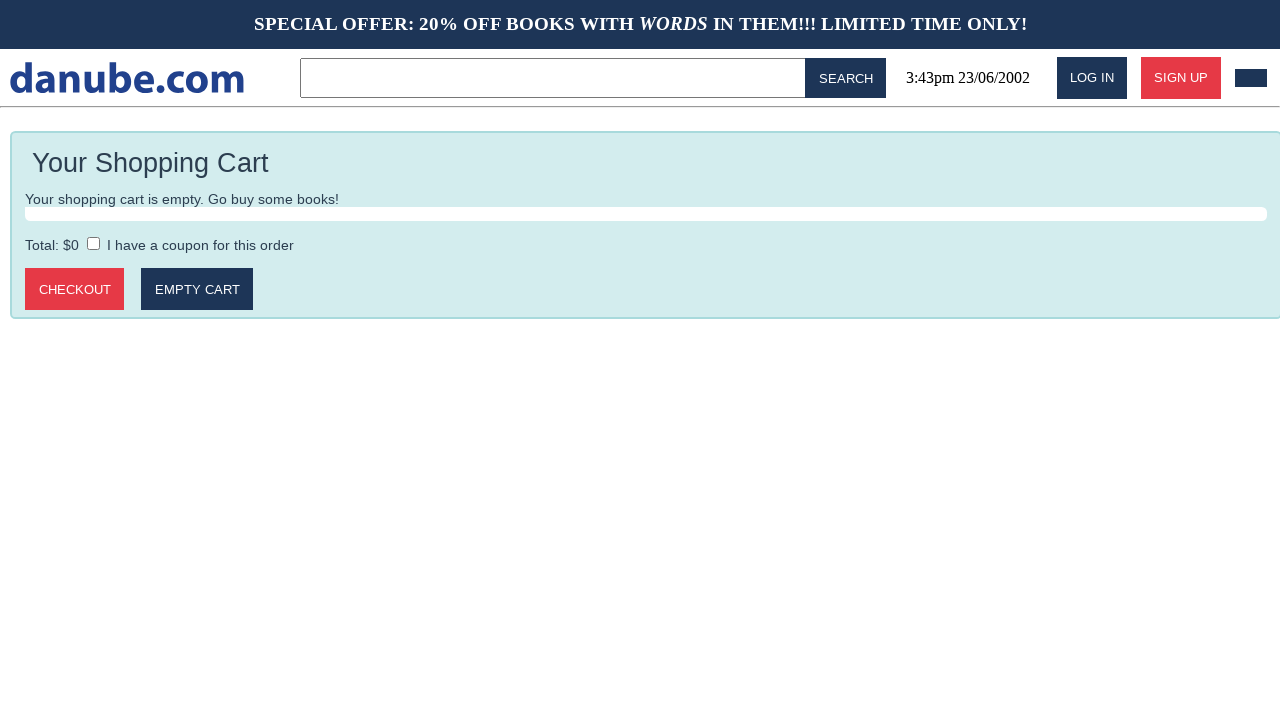

Verified empty cart message is displayed
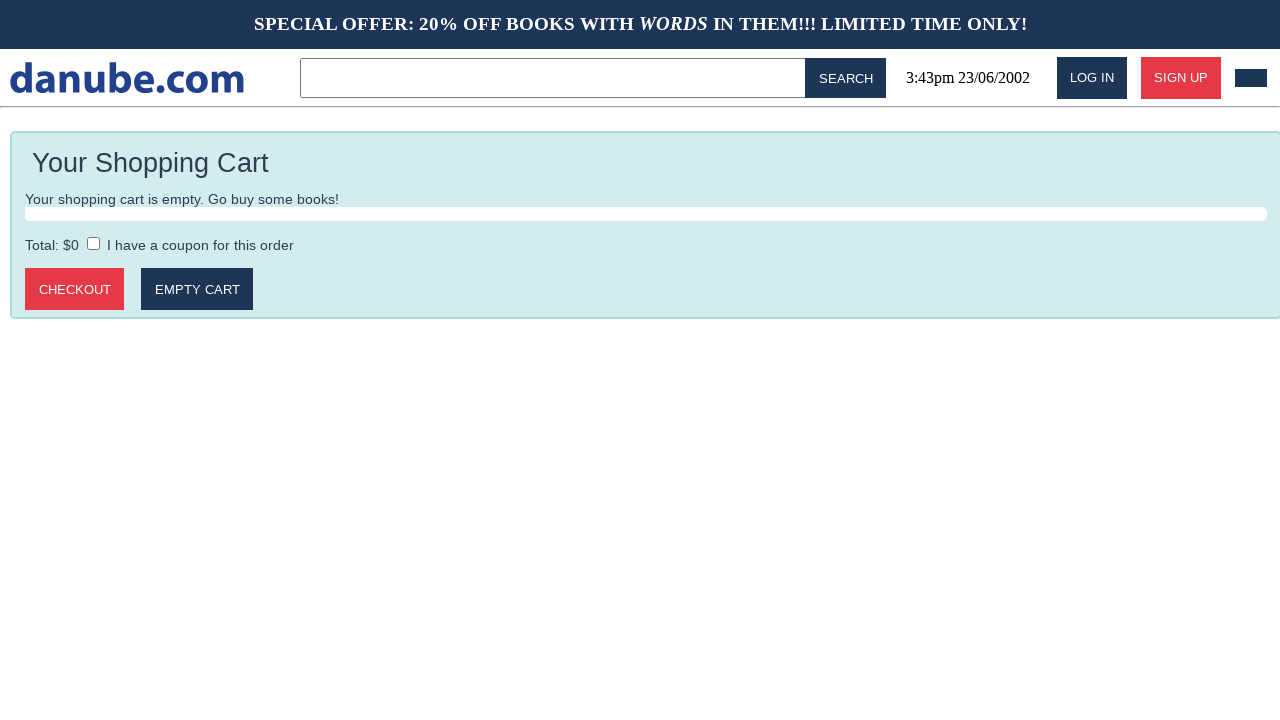

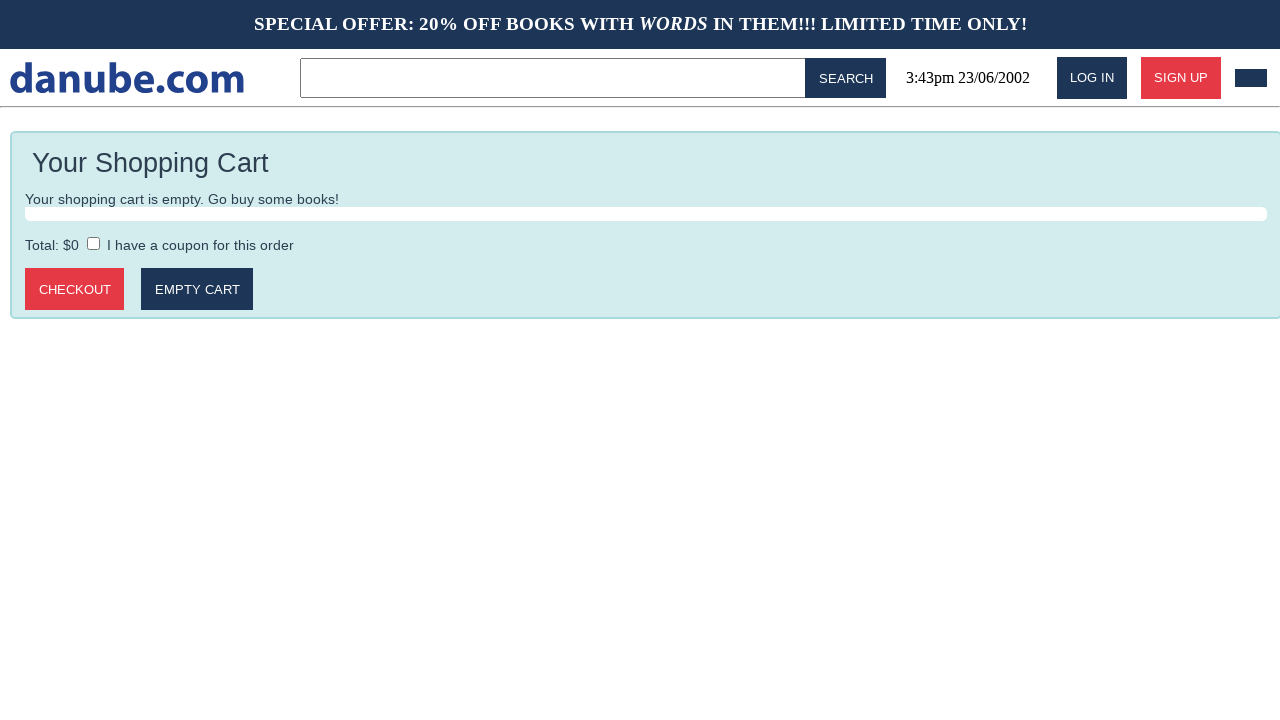